Opens the SDET Unicorns practice React homepage and verifies the page URL and title contain expected text

Starting URL: https://practice-react.sdetunicorns.com/

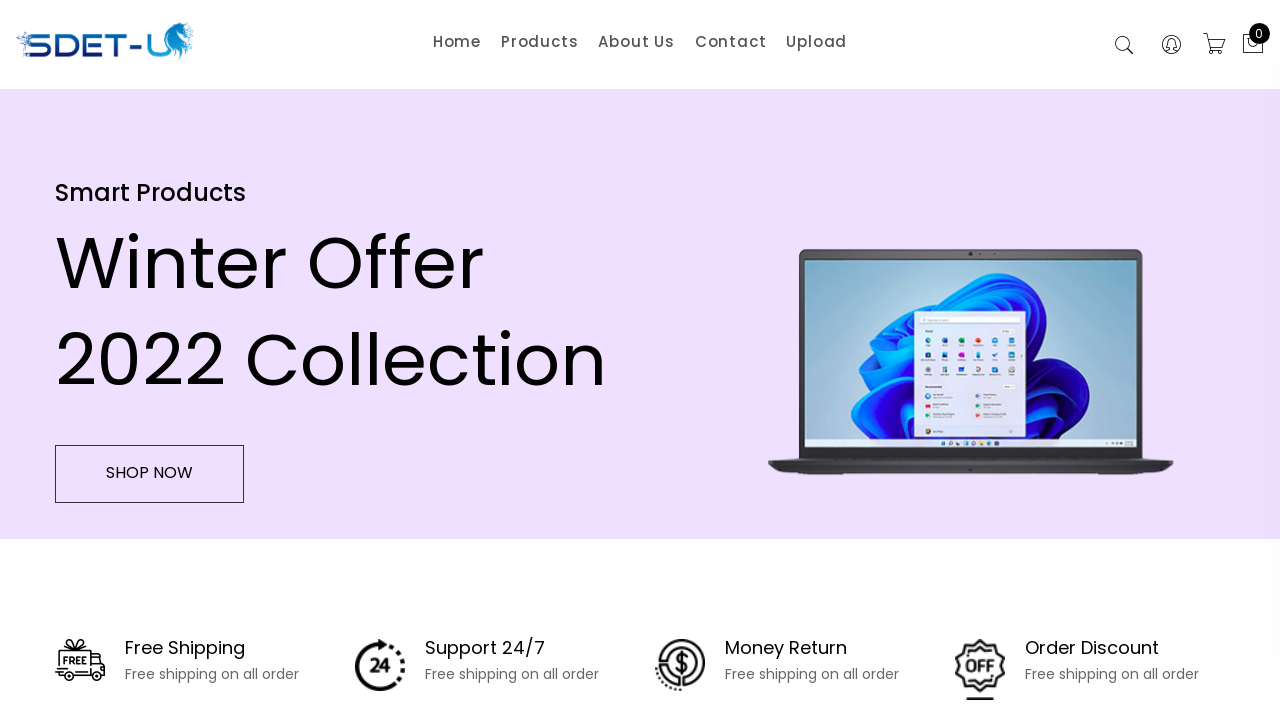

Navigated to SDET Unicorns practice React homepage
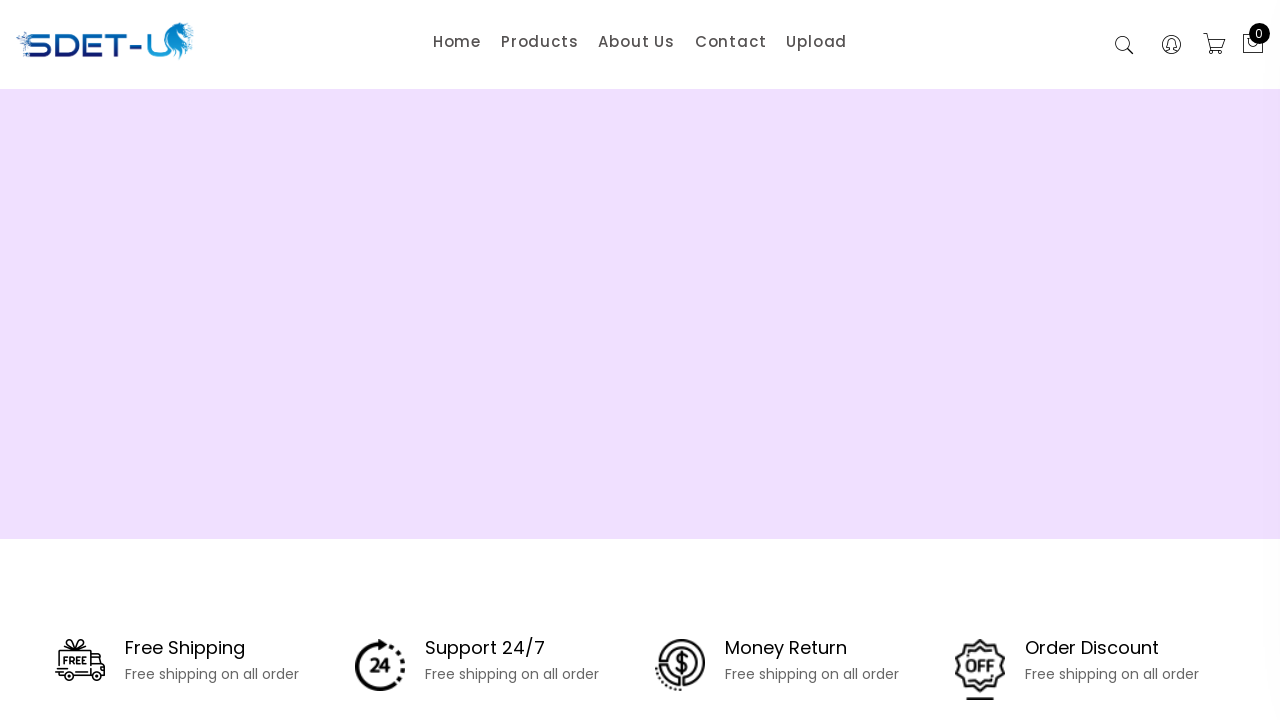

Verified page URL contains 'sdetunicorns'
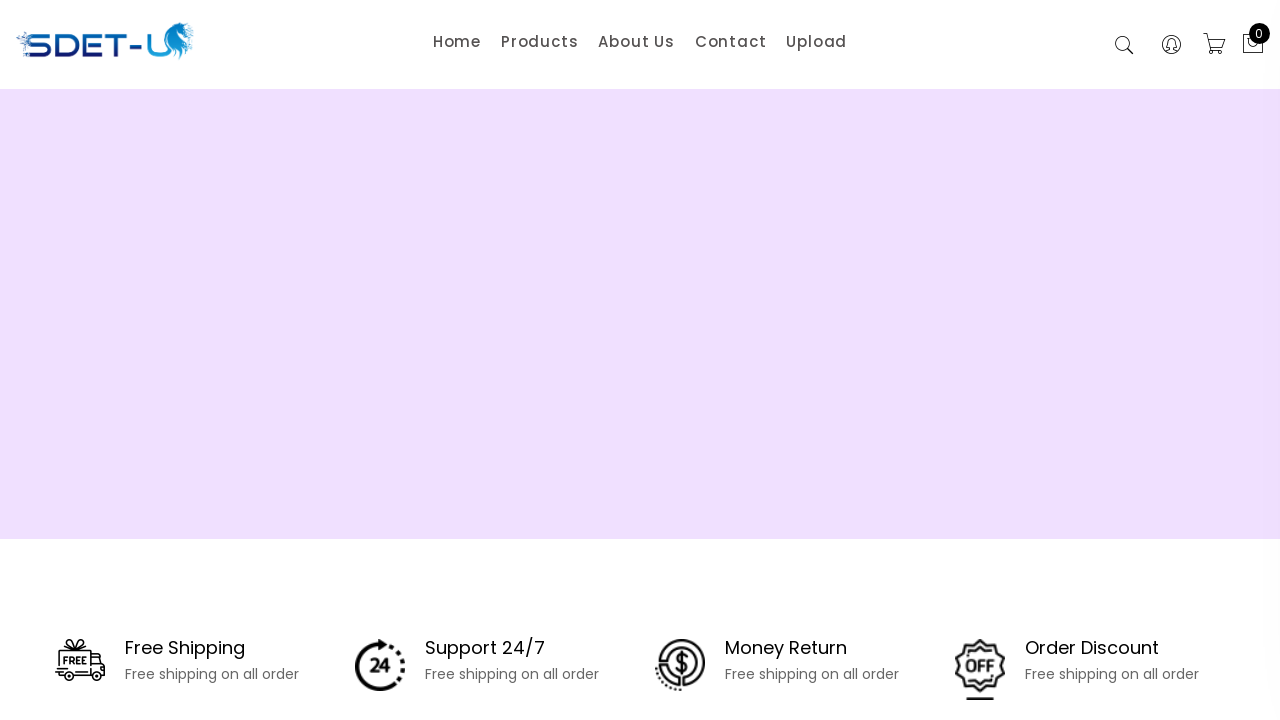

Verified page title contains 'SDET Unicorns'
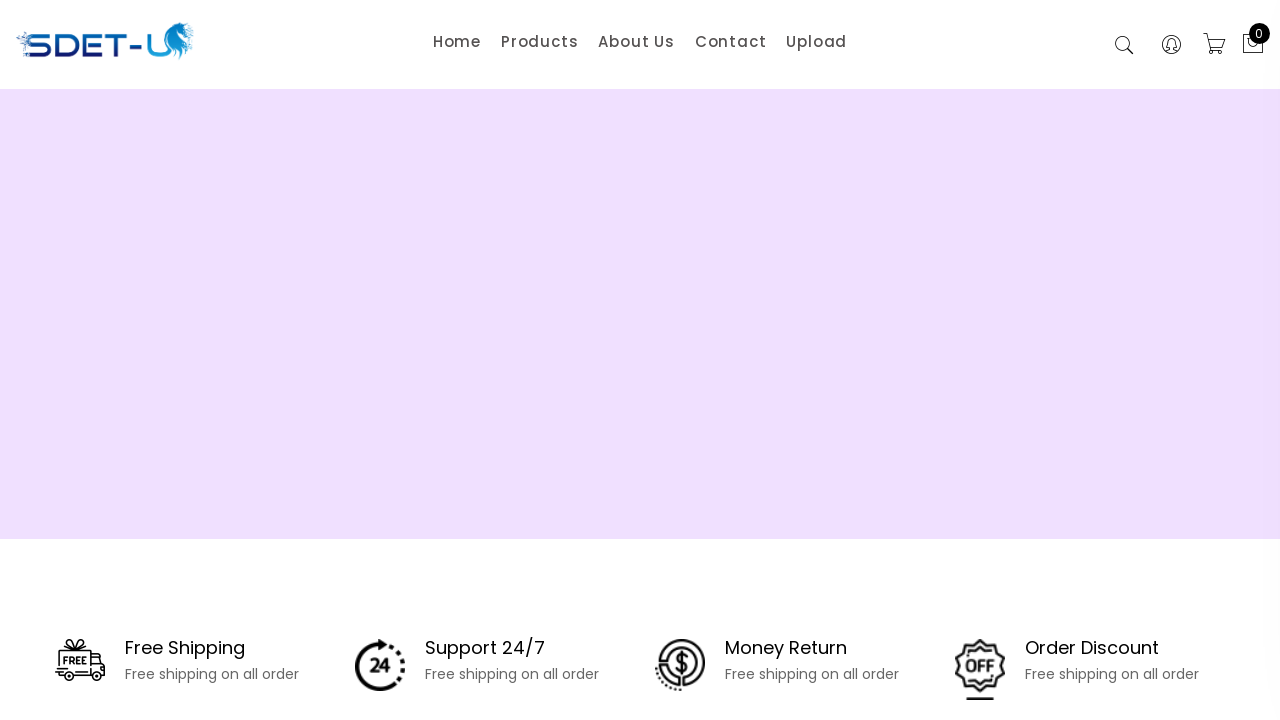

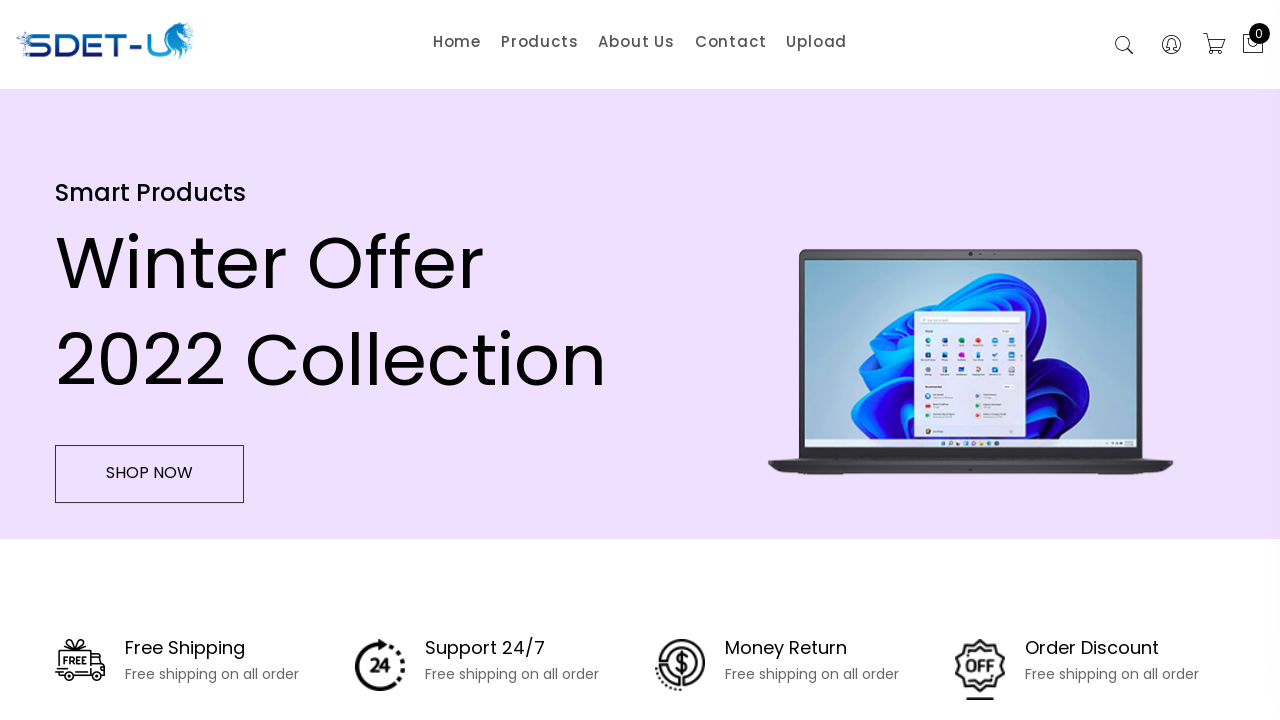